Tests drag and drop functionality on jQuery UI demo page by dragging an element and dropping it onto a target area

Starting URL: https://jqueryui.com/droppable/

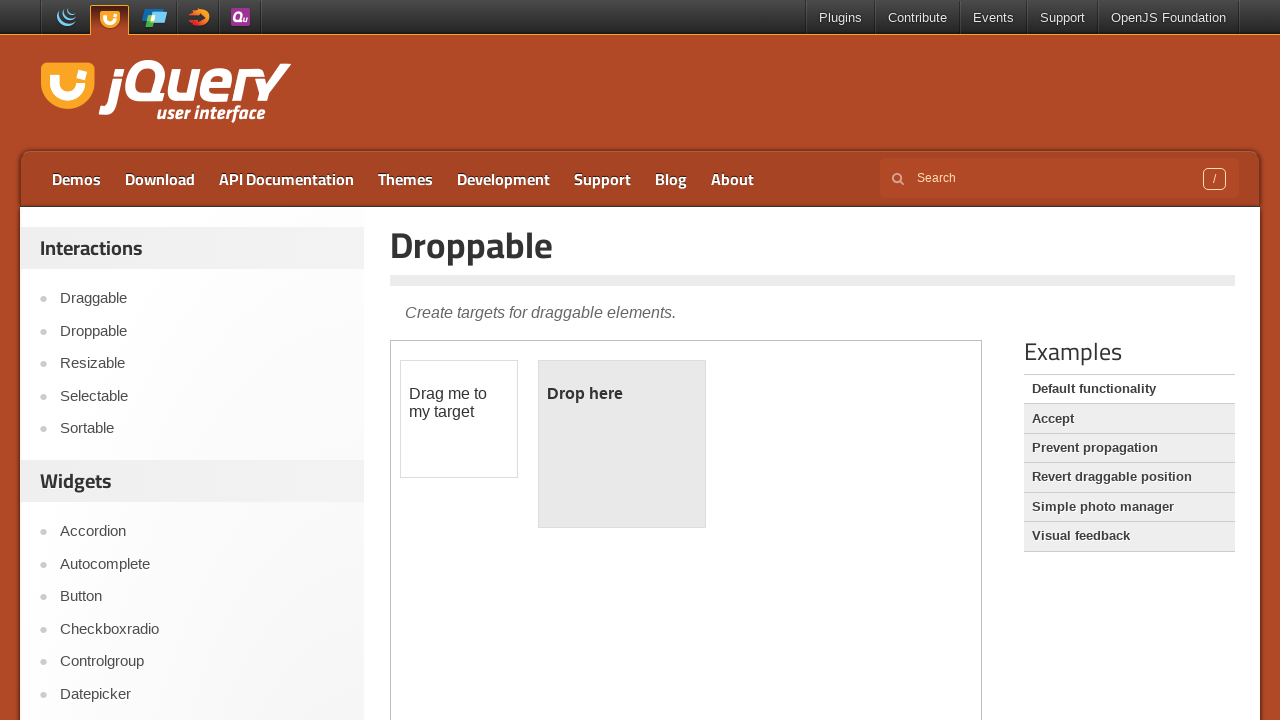

Navigated to jQuery UI droppable demo page
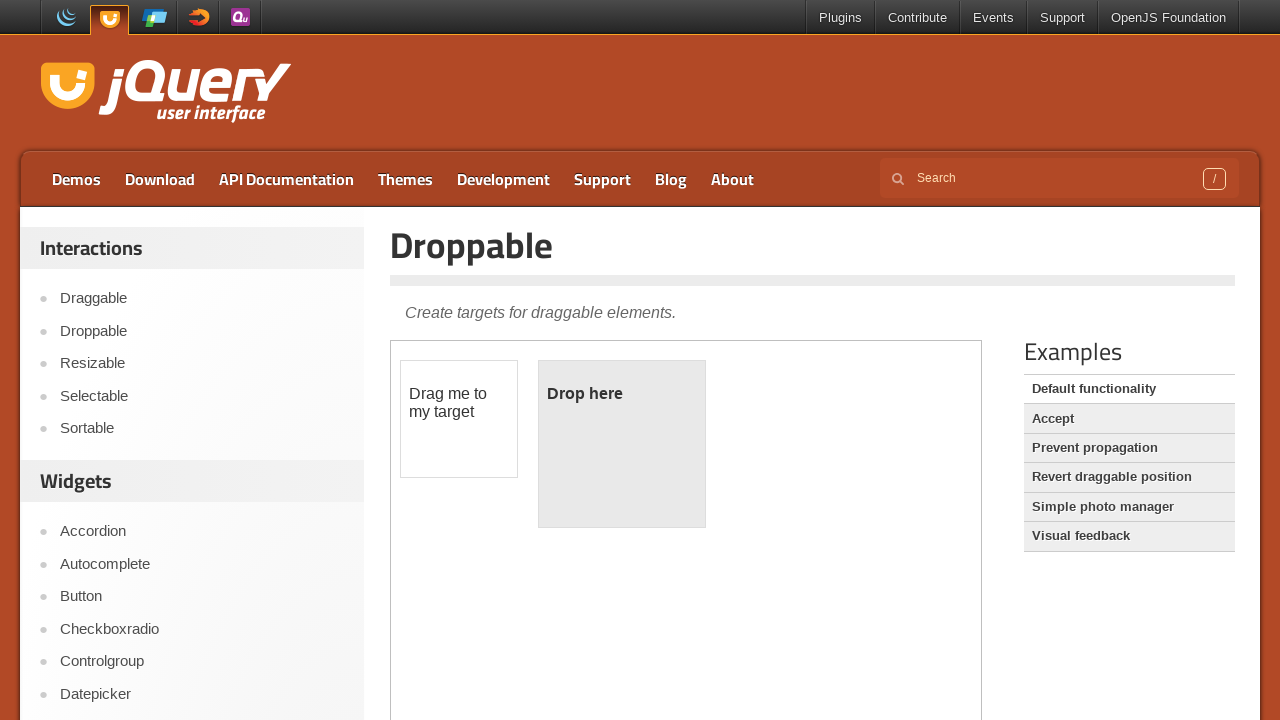

Located demo iframe
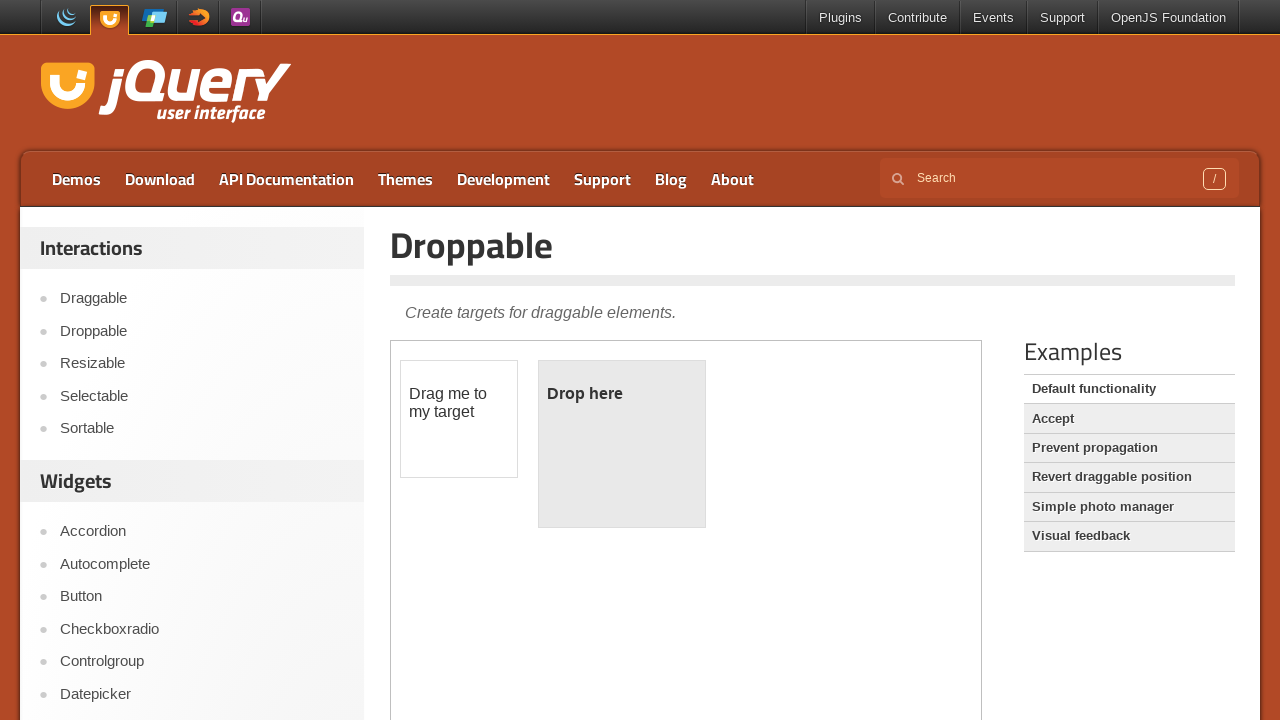

Located draggable element
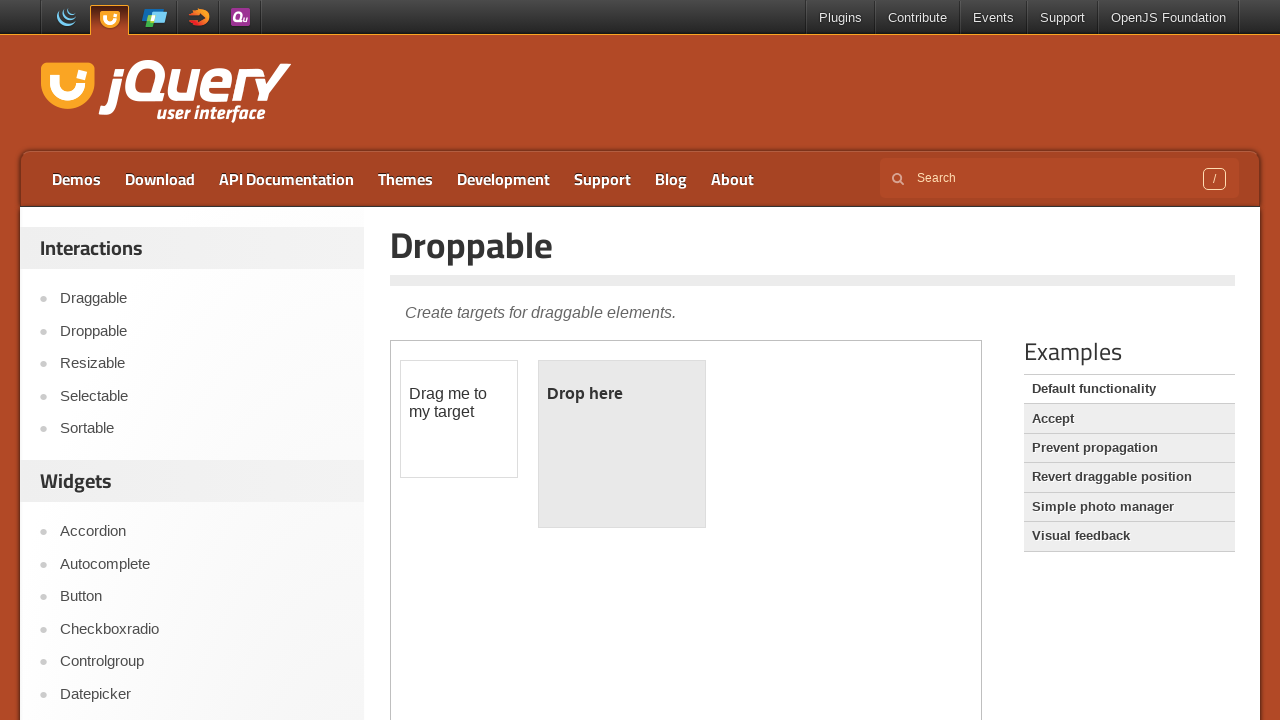

Located droppable target element
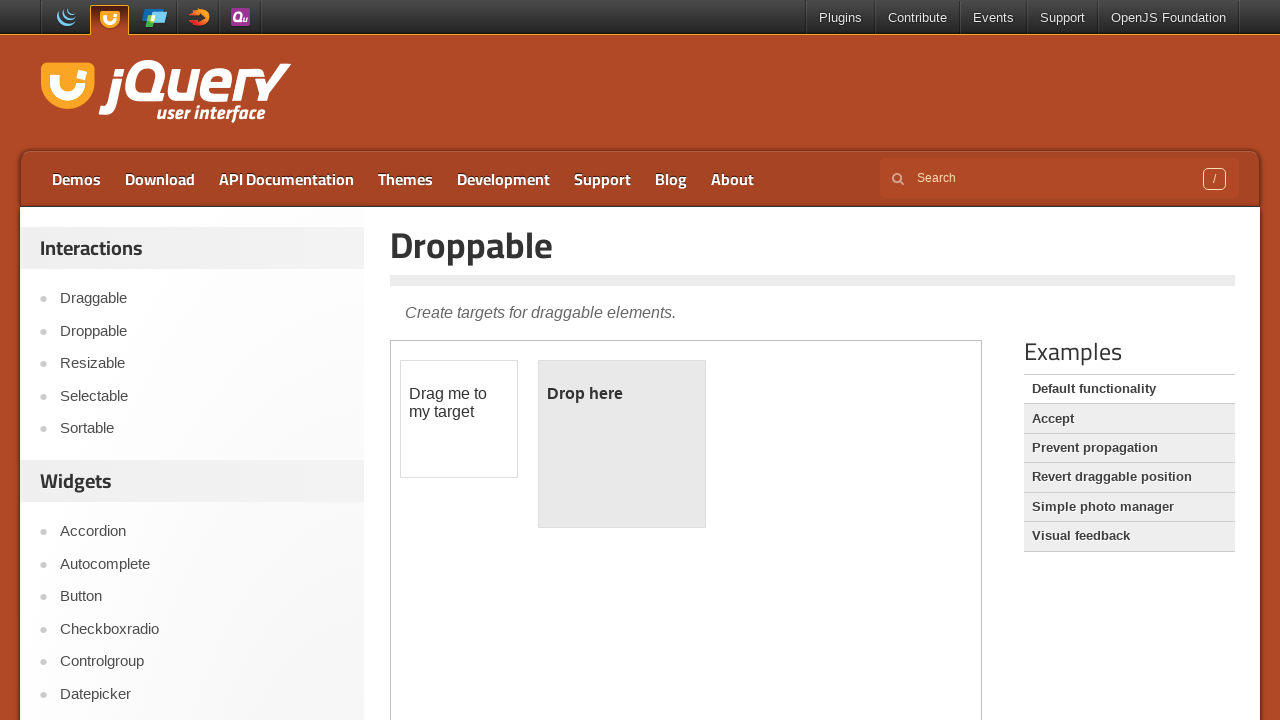

Dragged draggable element onto droppable target at (622, 444)
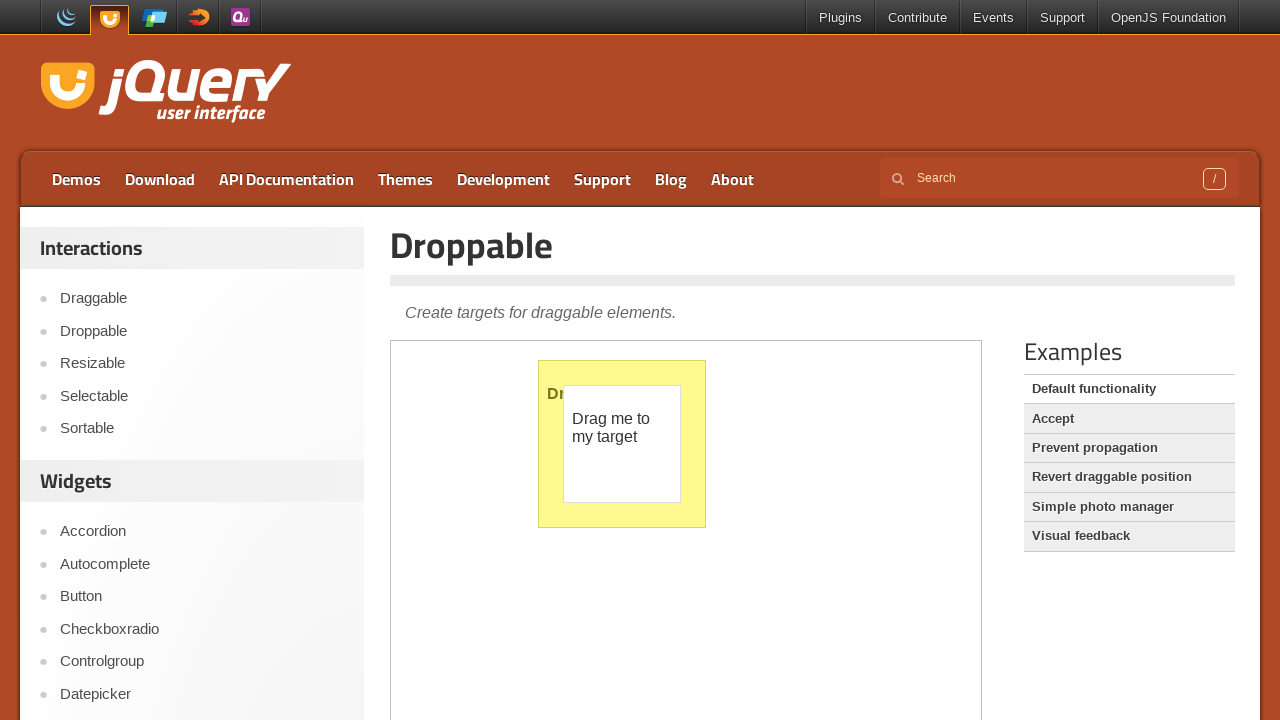

Retrieved droppable element text content: '
	Dropped!
'
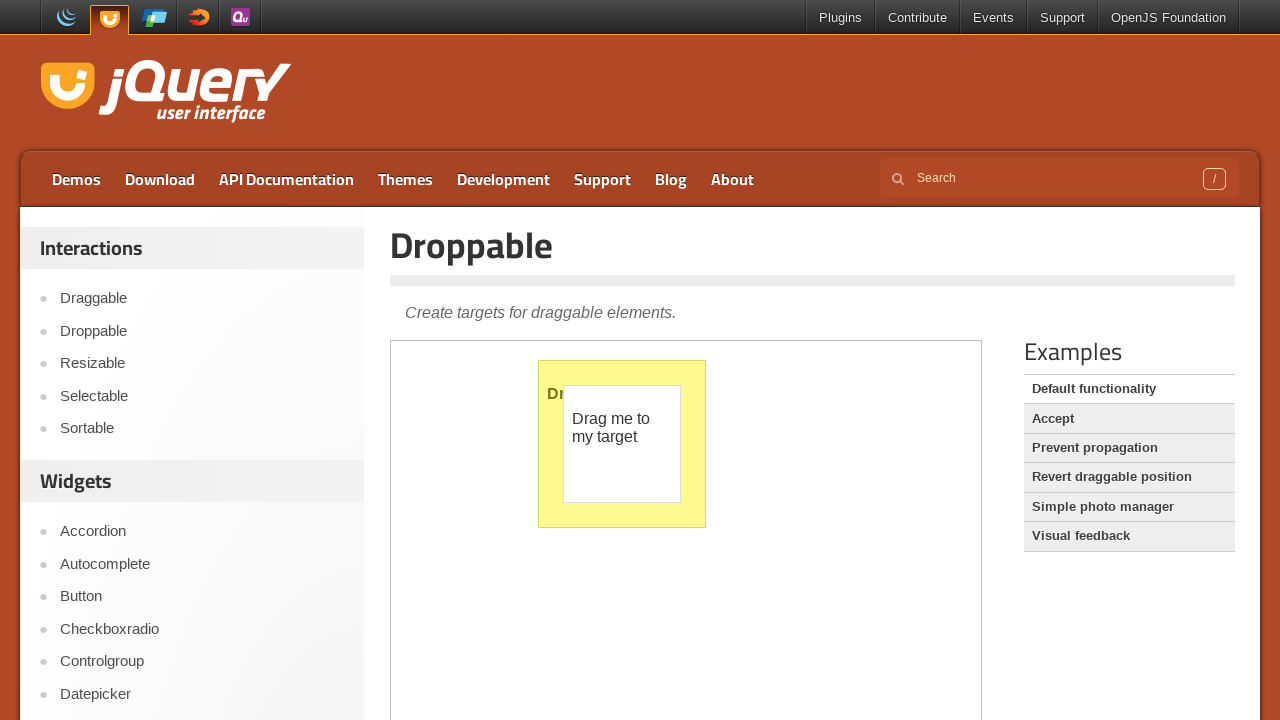

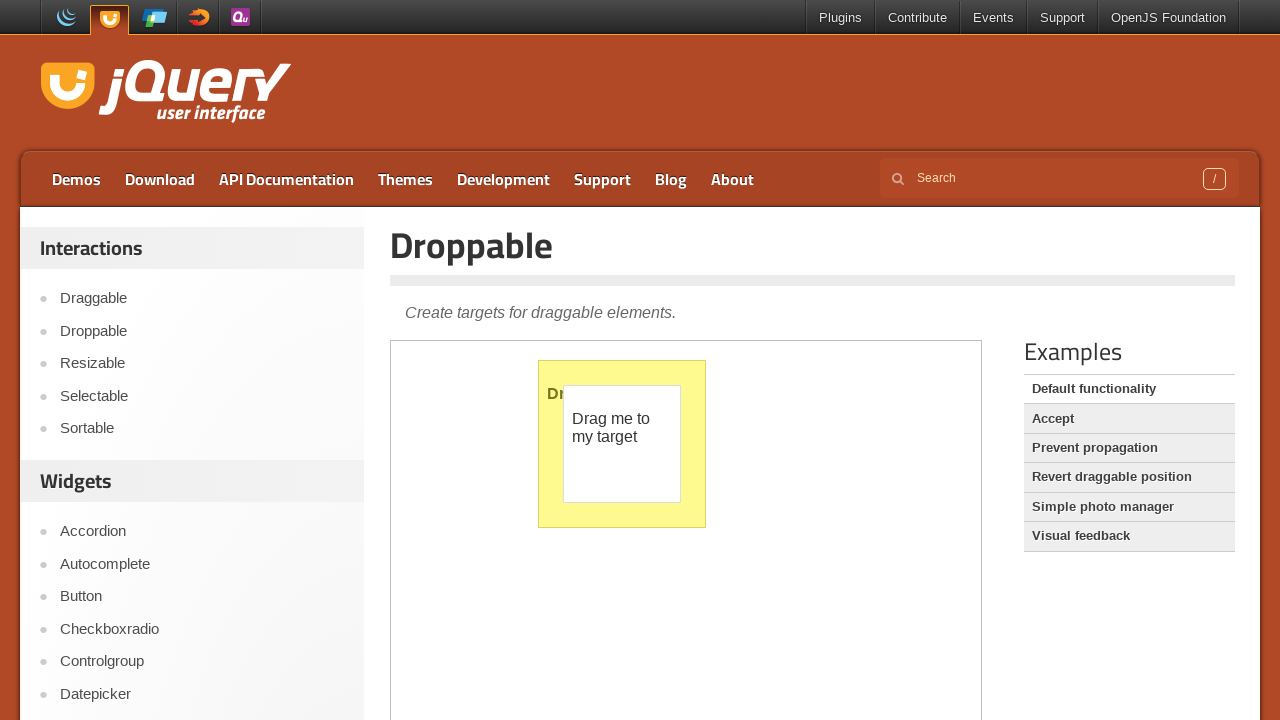